Tests autocomplete dropdown functionality by typing a partial search term "ind" and navigating through suggestions using keyboard arrow keys

Starting URL: https://rahulshettyacademy.com/AutomationPractice/

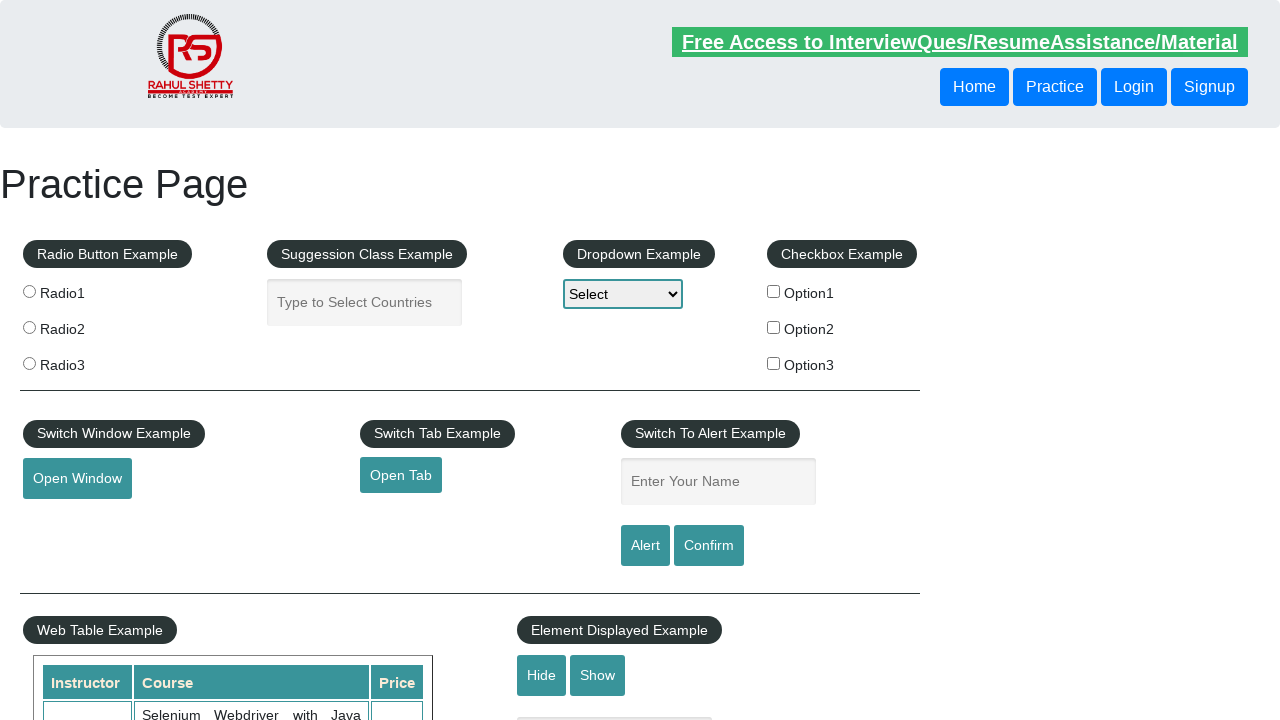

Filled autocomplete field with 'ind' on #autocomplete
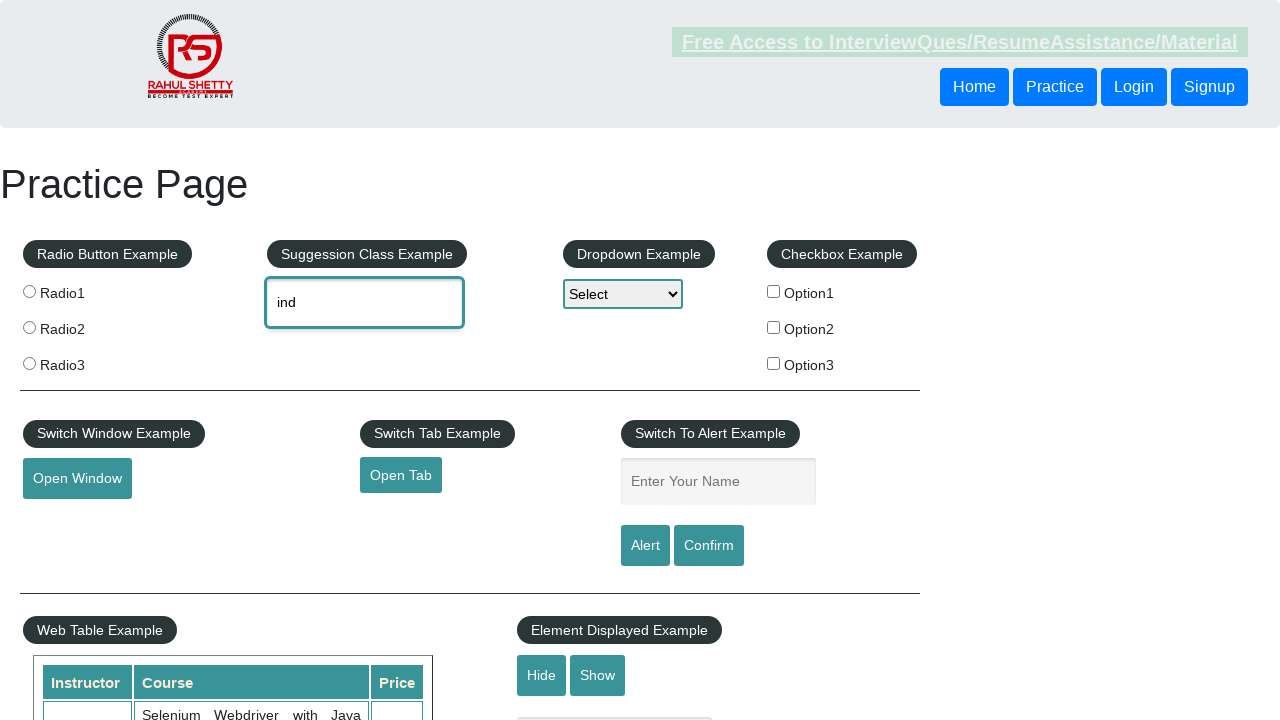

Waited 1000ms for autocomplete suggestions to appear
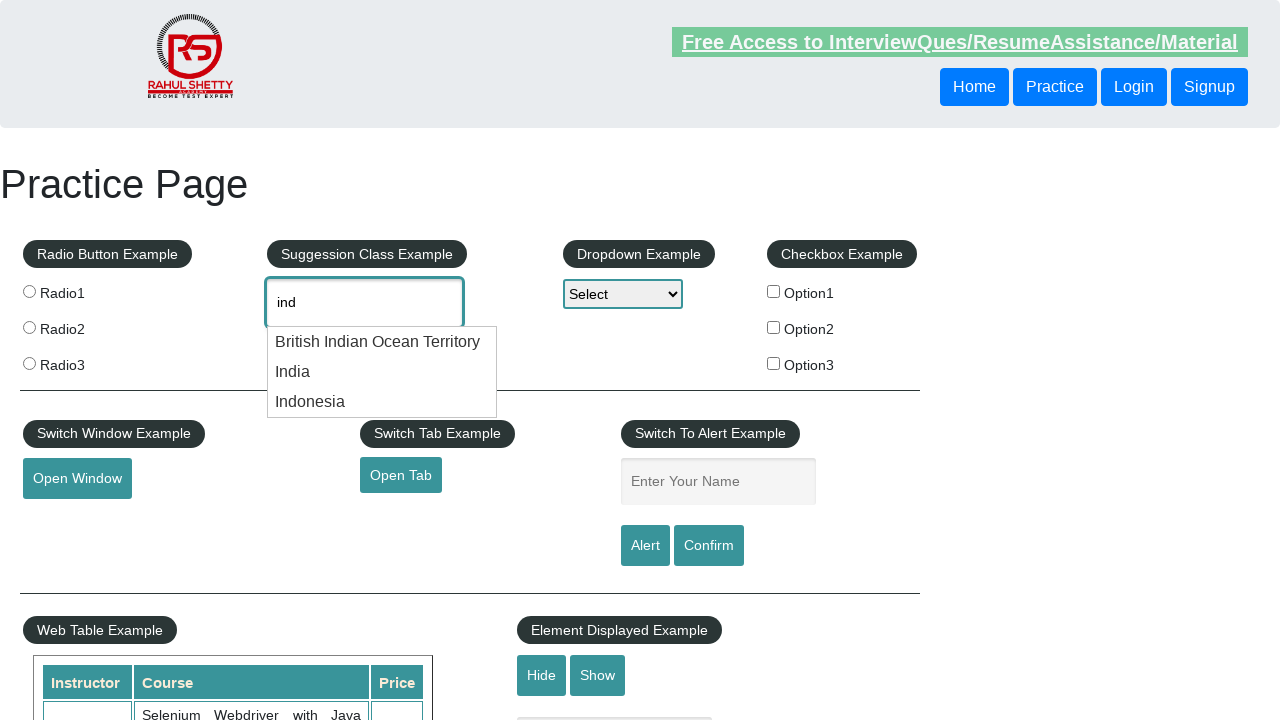

Pressed ArrowDown to navigate to first suggestion on #autocomplete
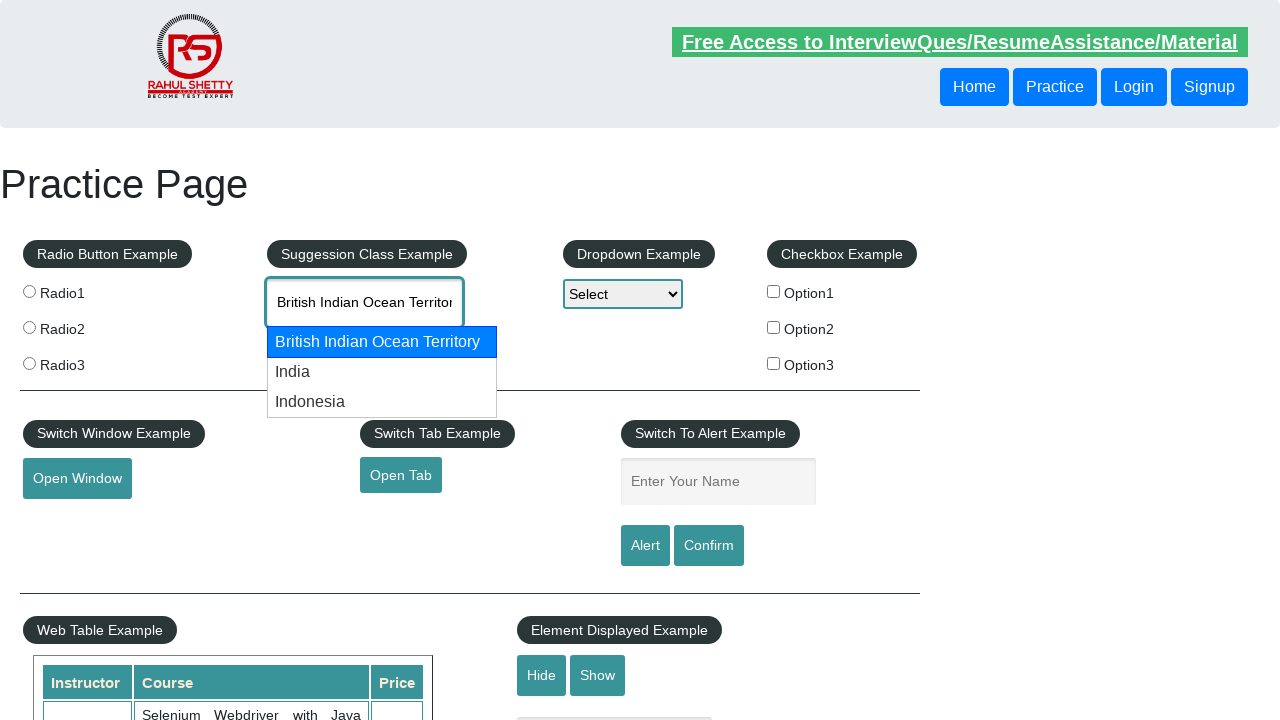

Pressed ArrowDown to navigate to second suggestion on #autocomplete
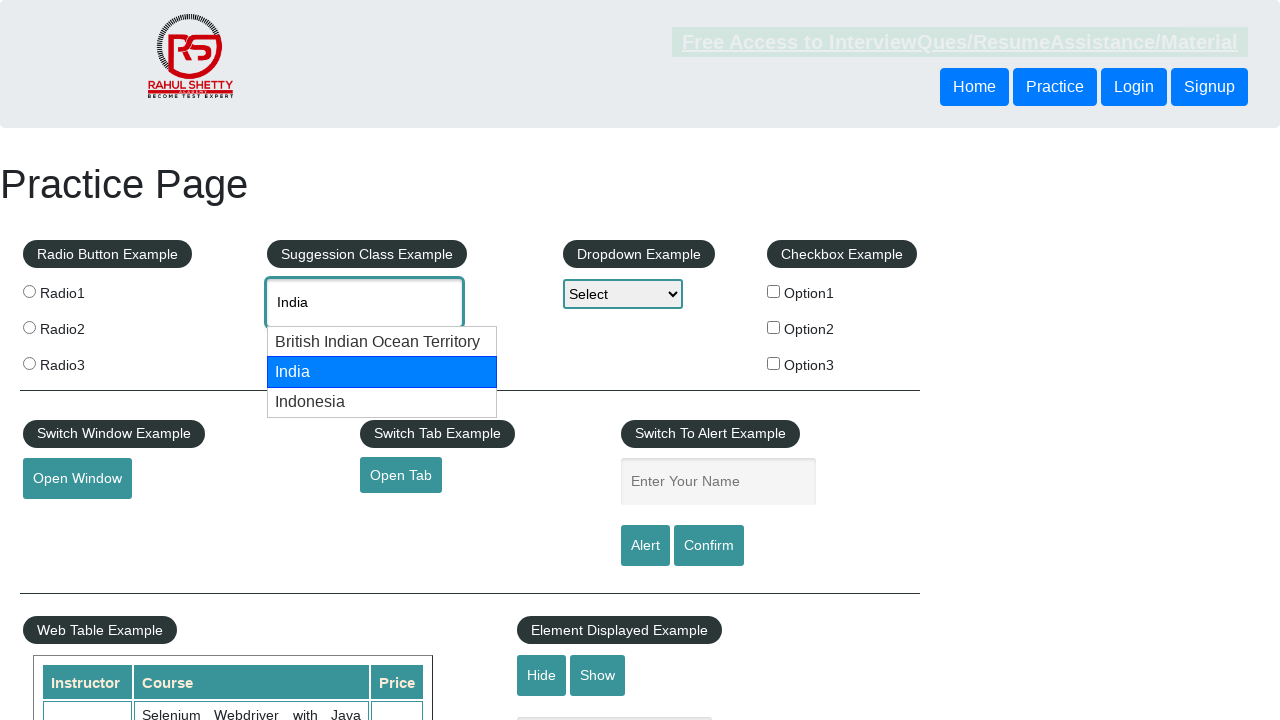

Retrieved selected autocomplete value: 'India'
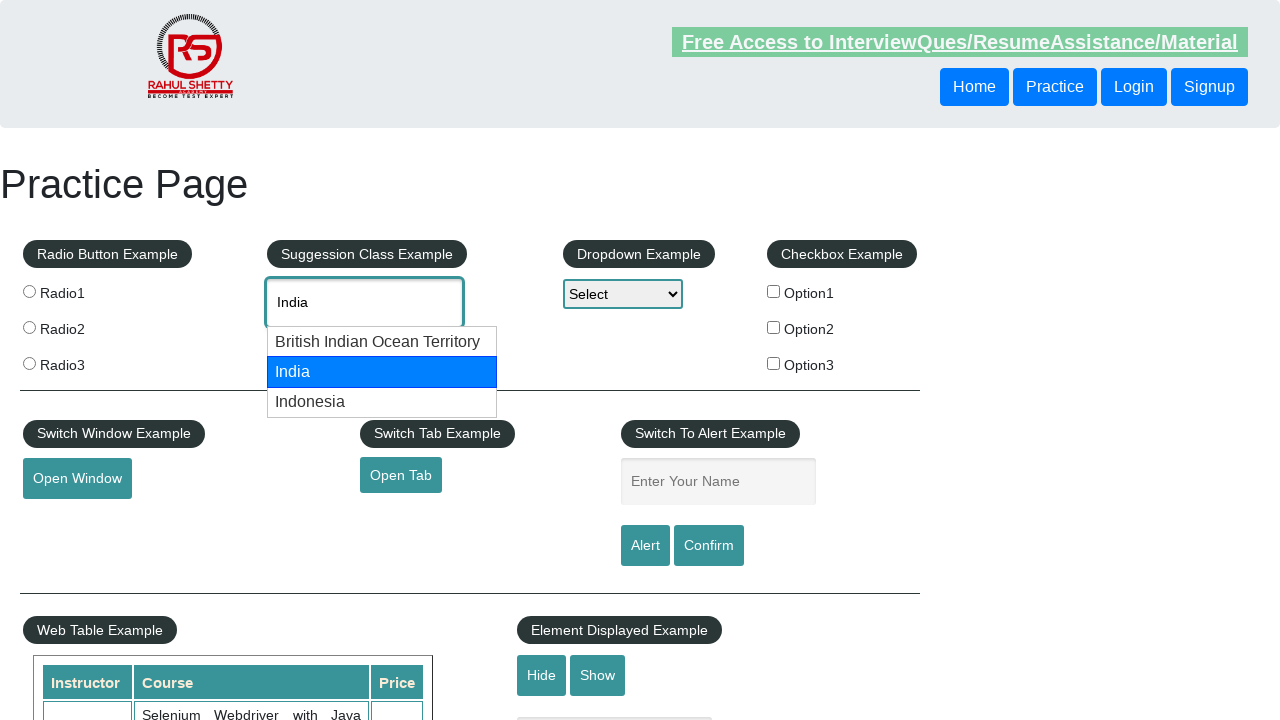

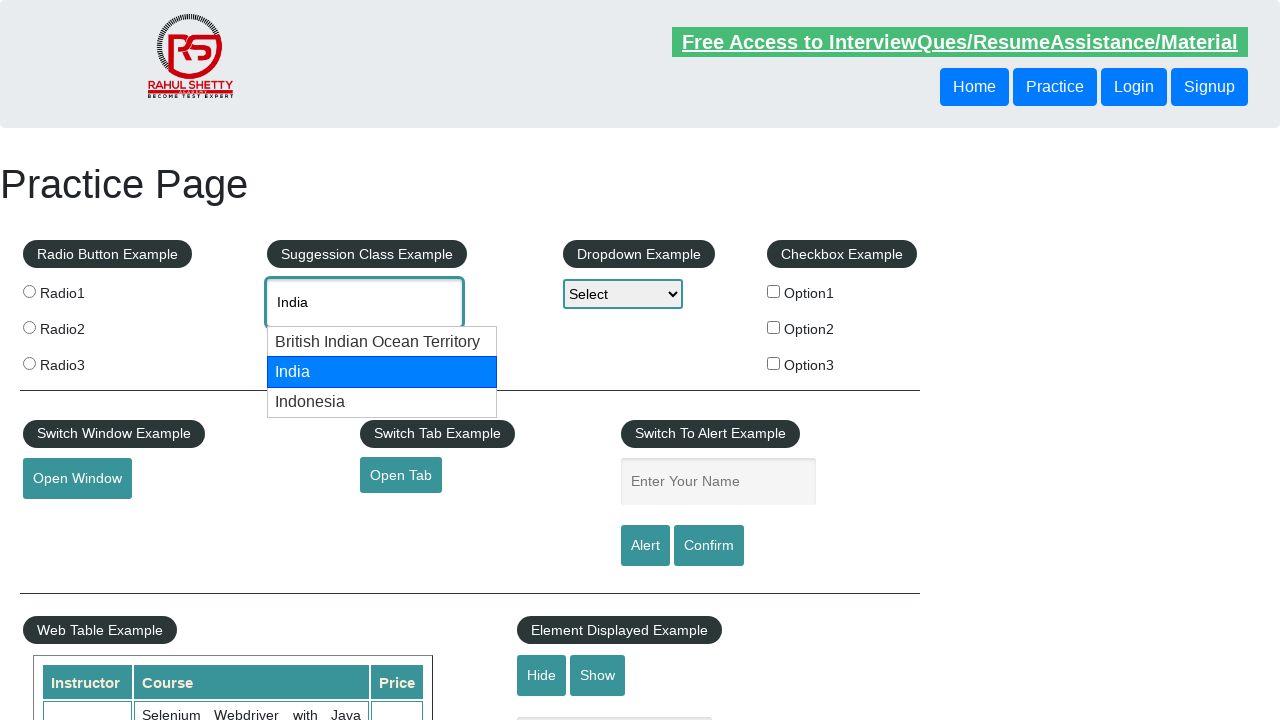